Verifies that the "Broken image" text is present on the page

Starting URL: https://demoqa.com/broken

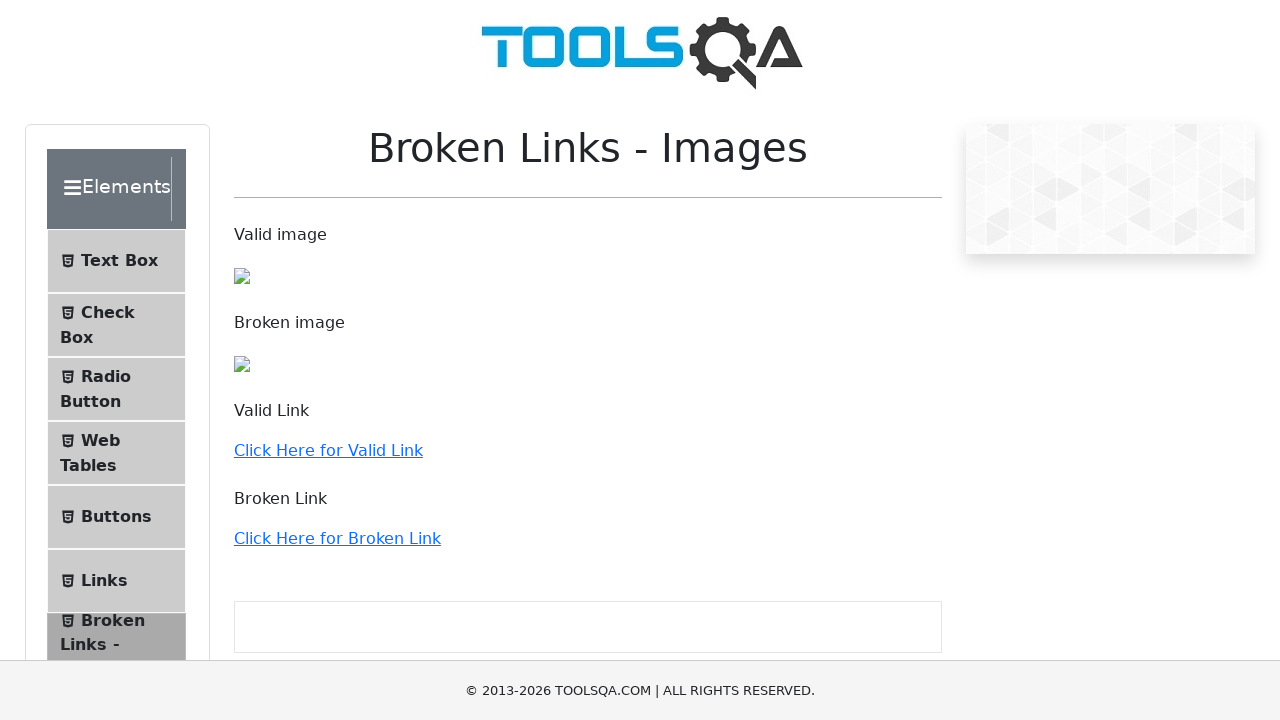

Navigated to https://demoqa.com/broken
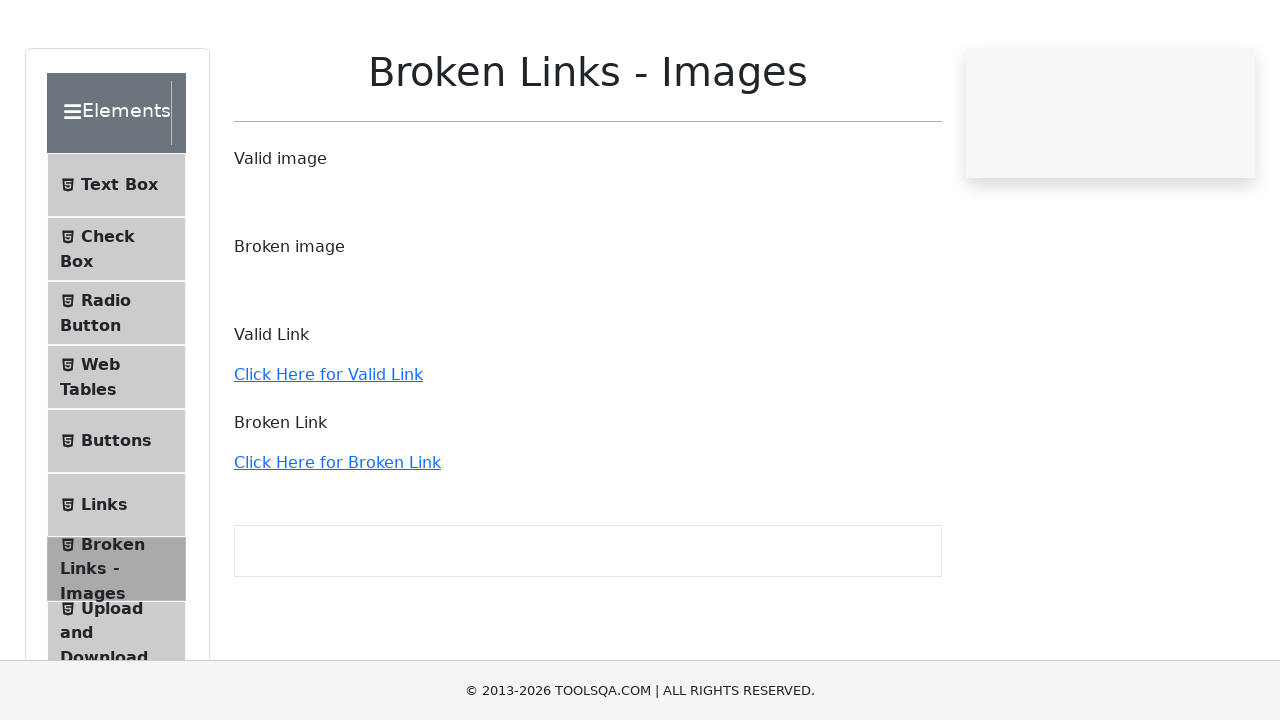

Verified that 'Broken image' text is visible on the page
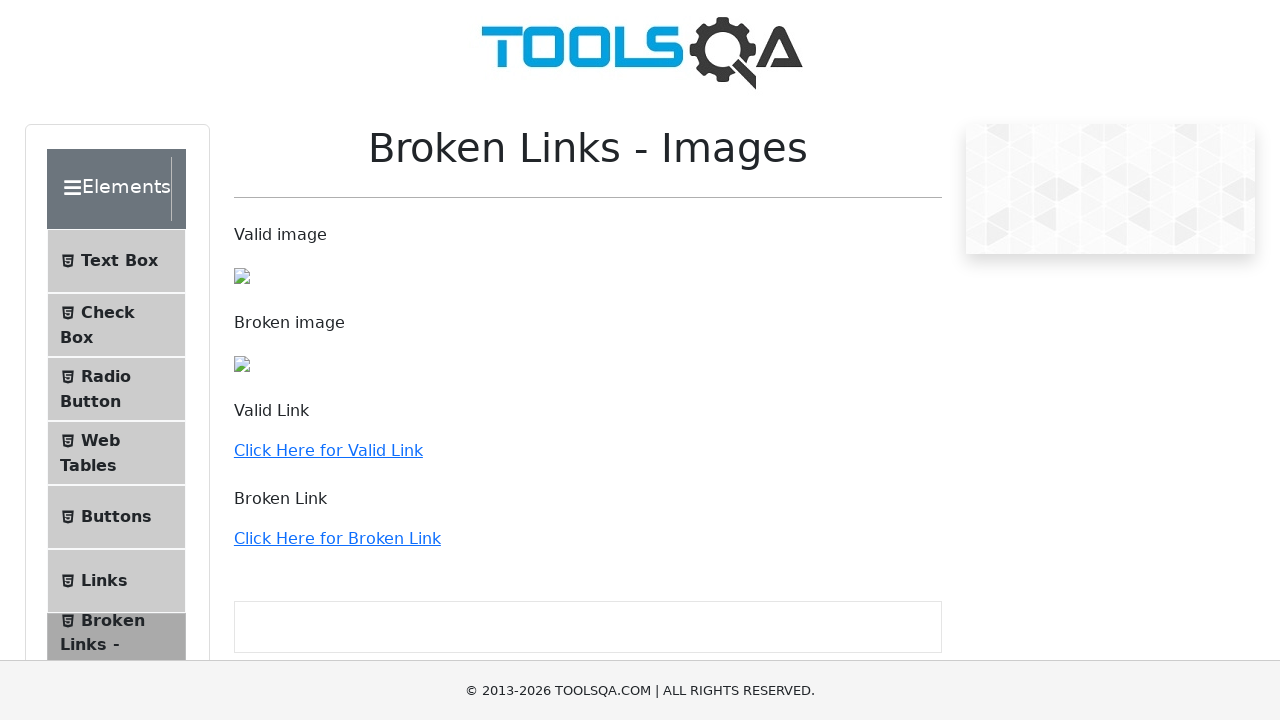

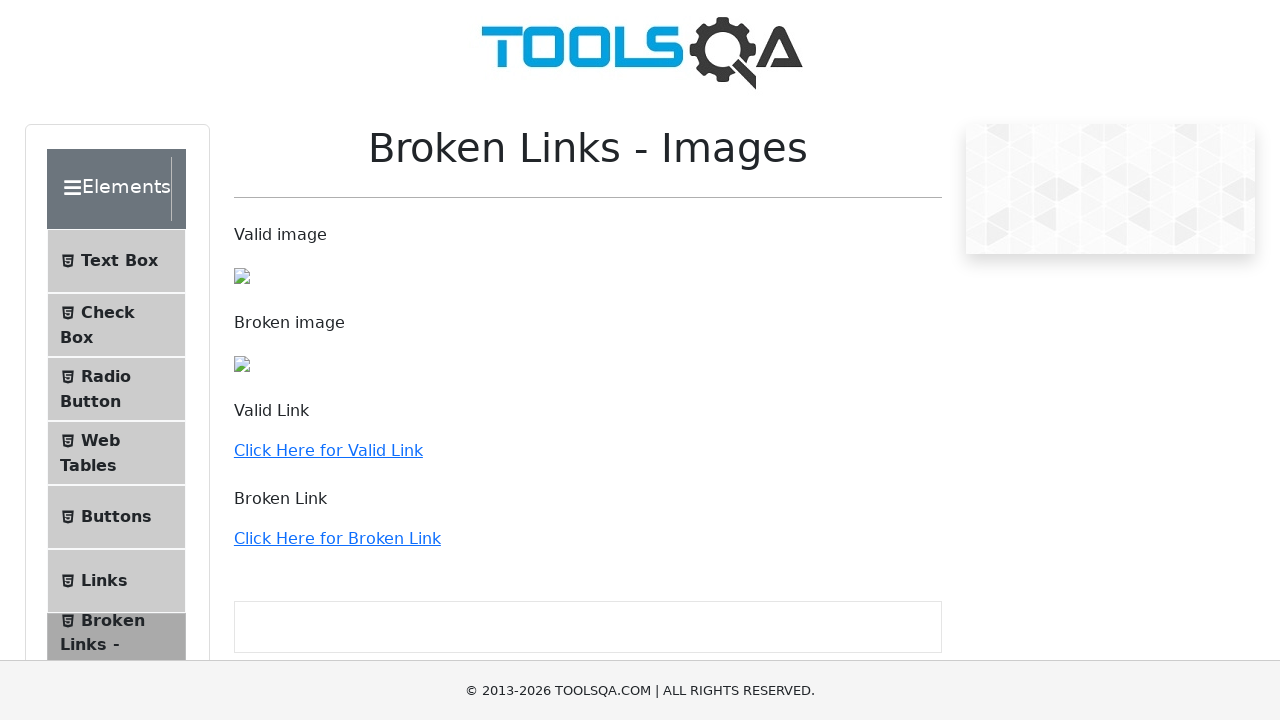